Navigates to NASA Mars News page and waits for news content to load, verifying the page displays article titles and teasers

Starting URL: https://data-class-mars.s3.amazonaws.com/Mars/index.html

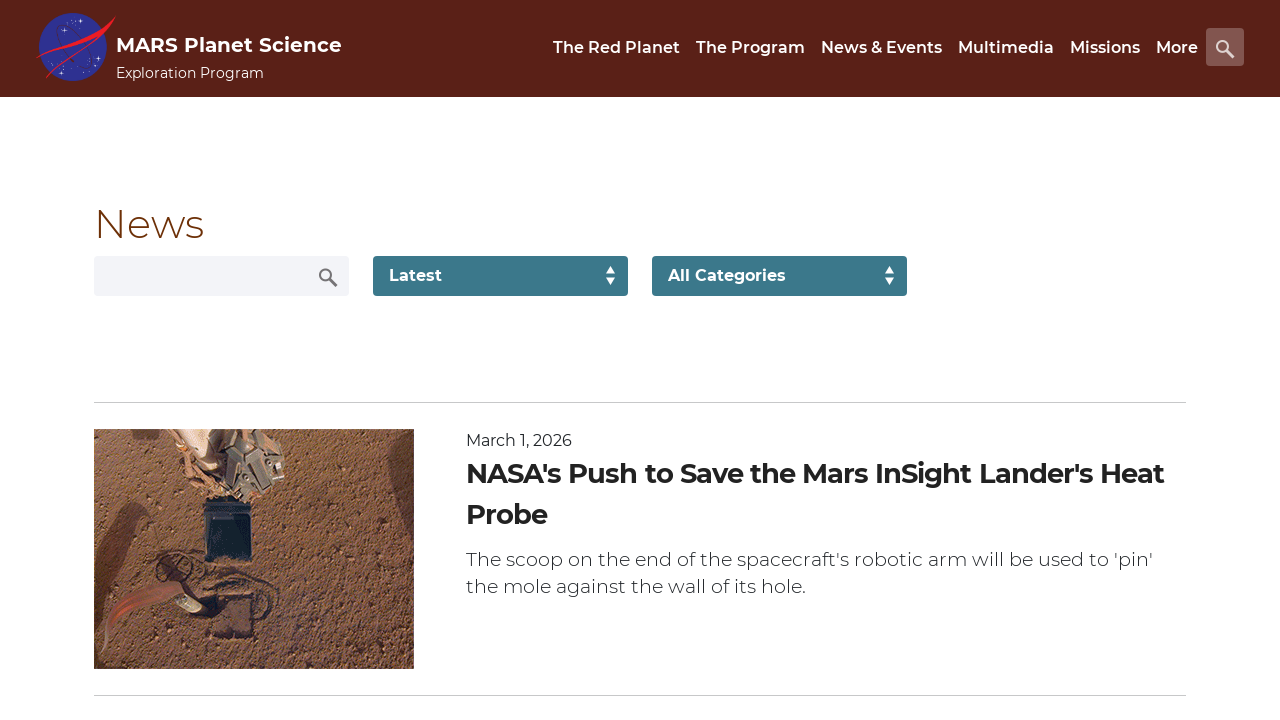

Navigated to NASA Mars News page
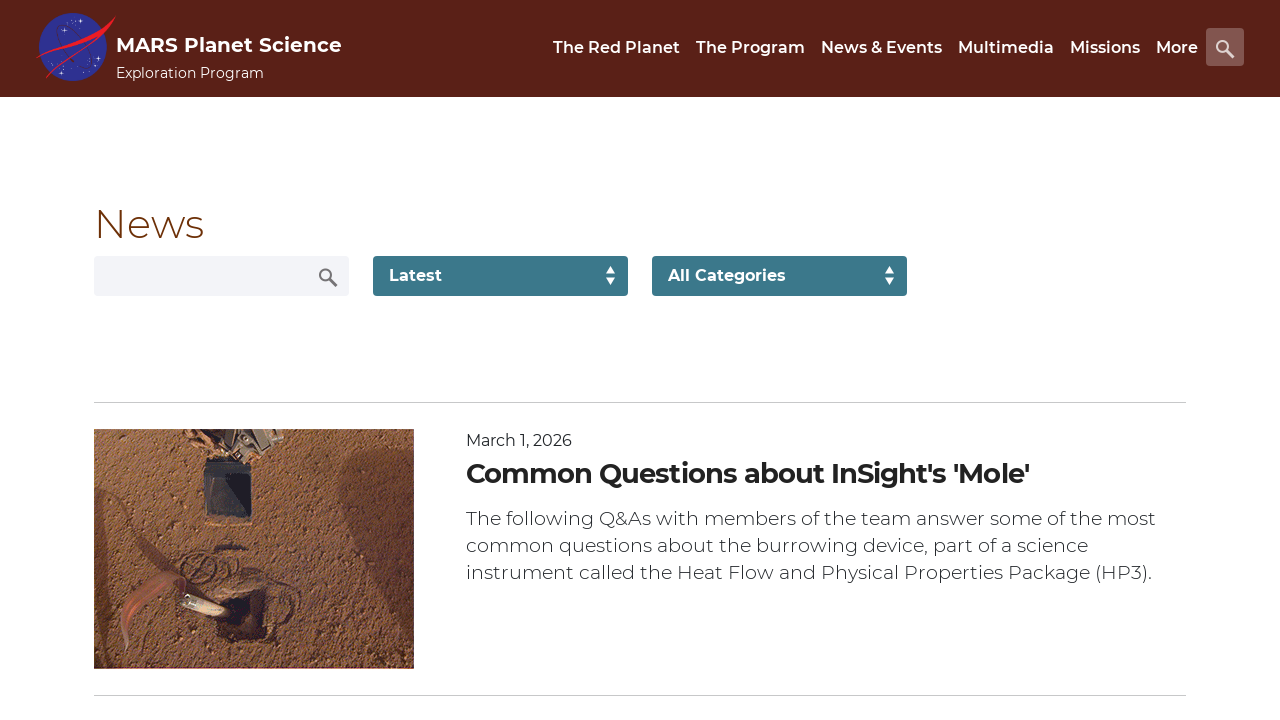

News list content loaded
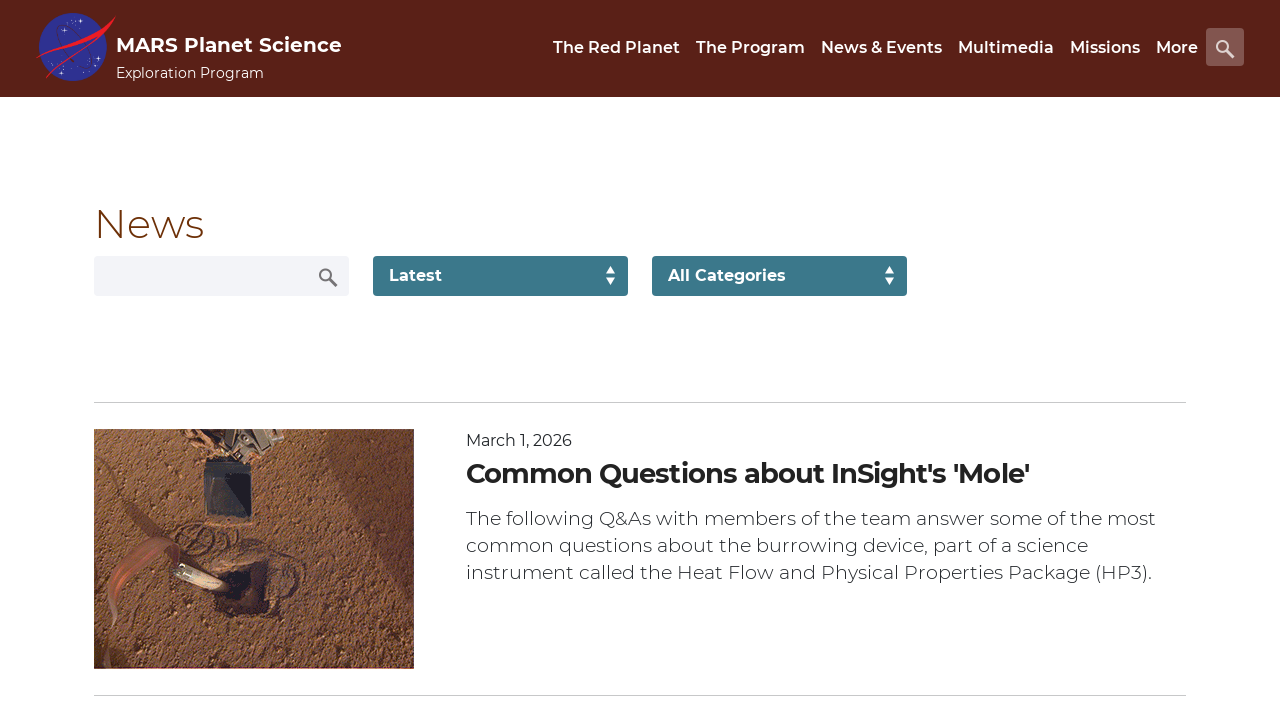

Article titles are present on the page
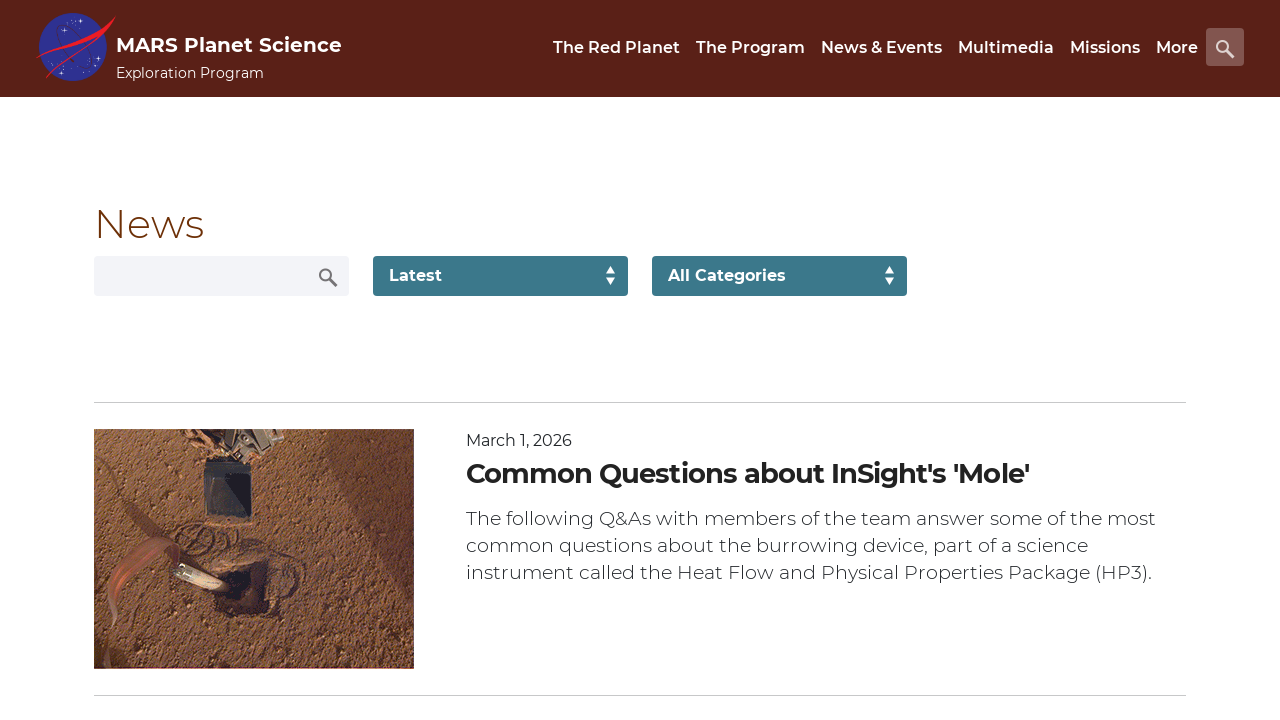

Article teasers are present on the page
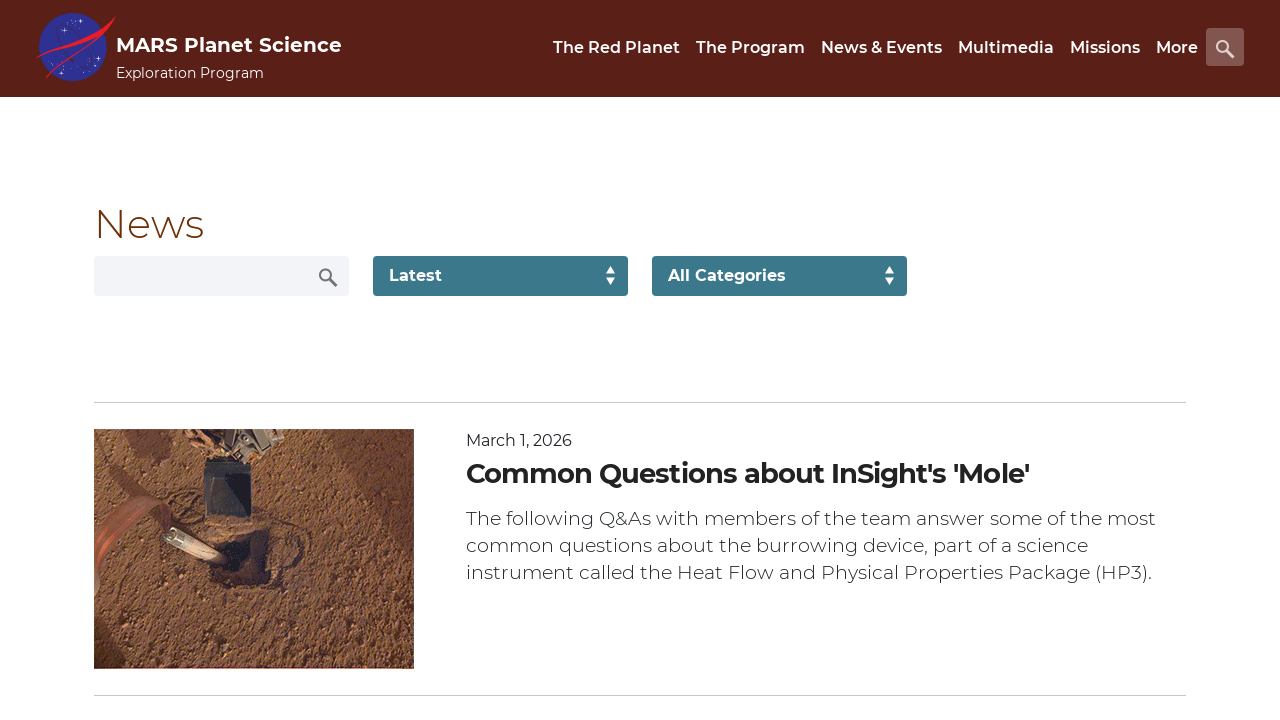

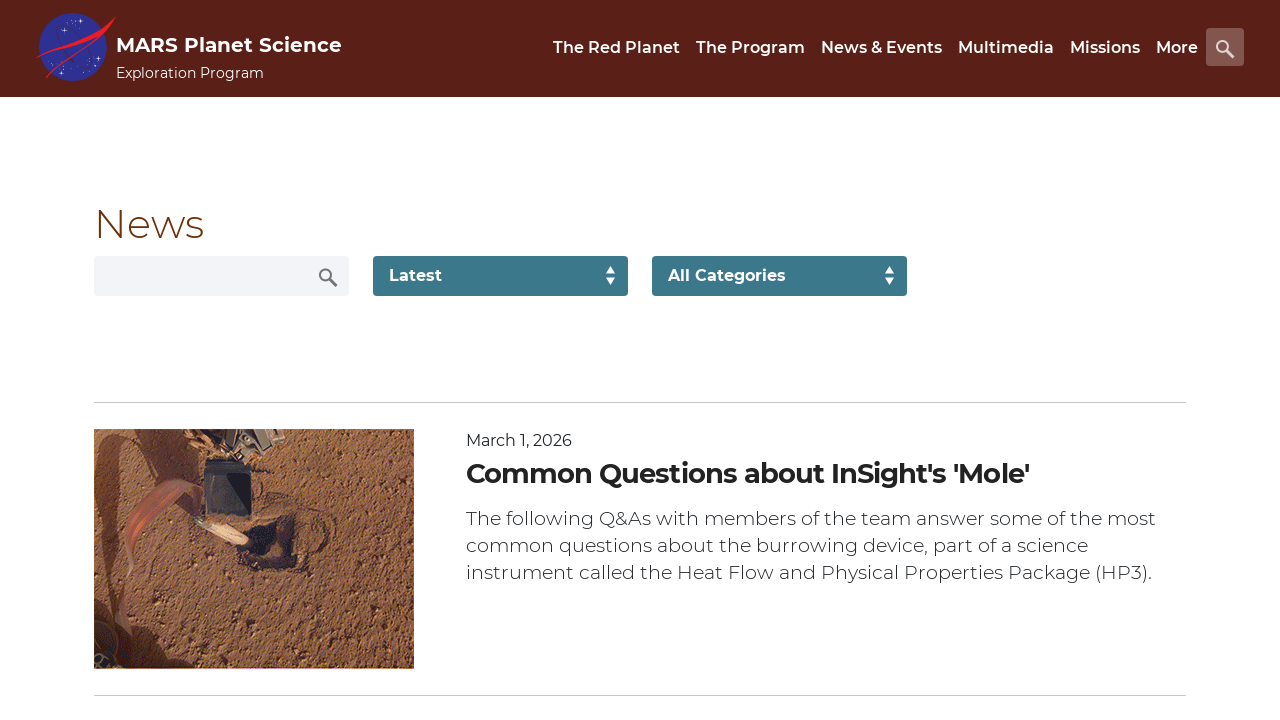